Tests working with multiple browser windows by clicking a link that opens a new window, then switching between the original and new windows and verifying the page titles.

Starting URL: https://the-internet.herokuapp.com/windows

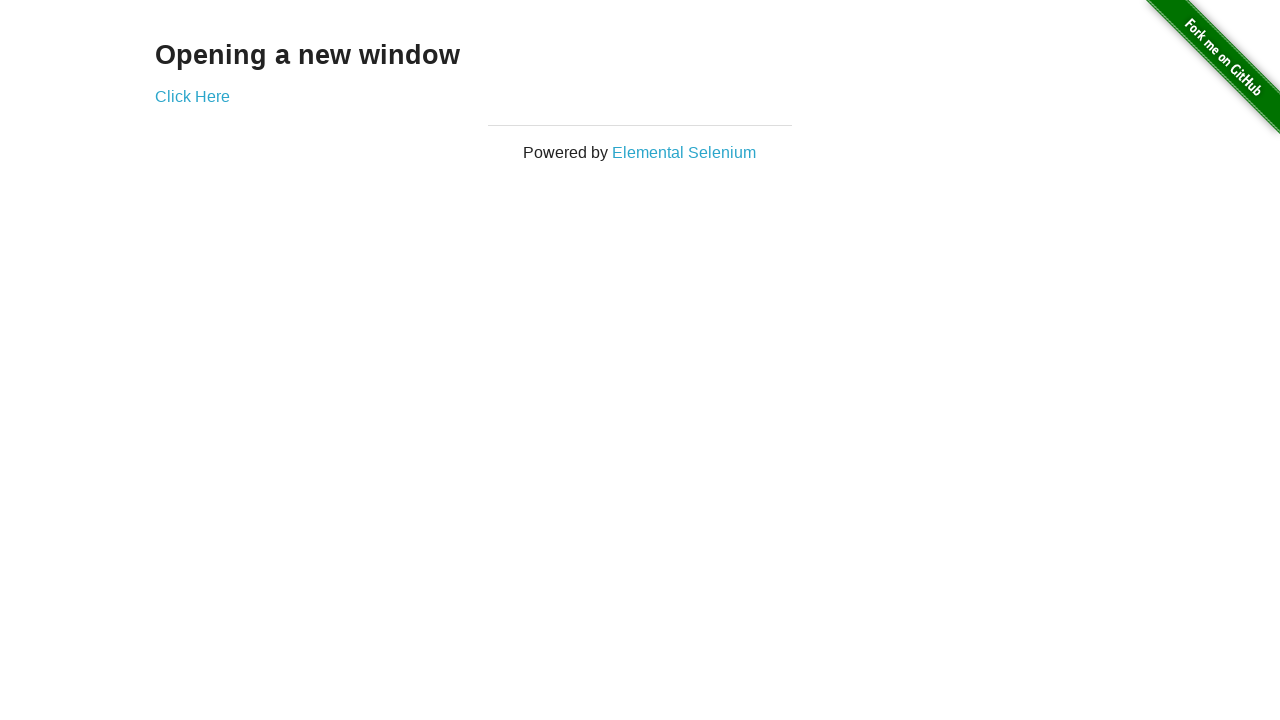

Clicked link that opens a new window at (192, 96) on .example a
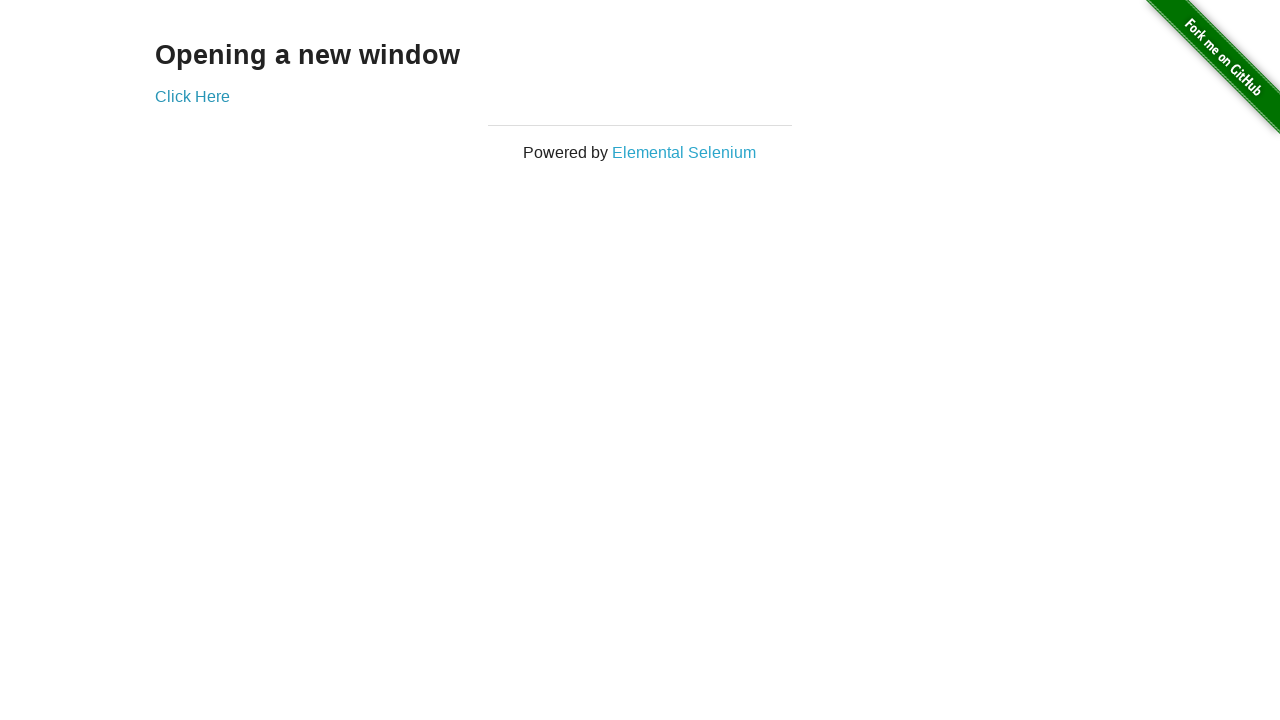

New window opened and captured
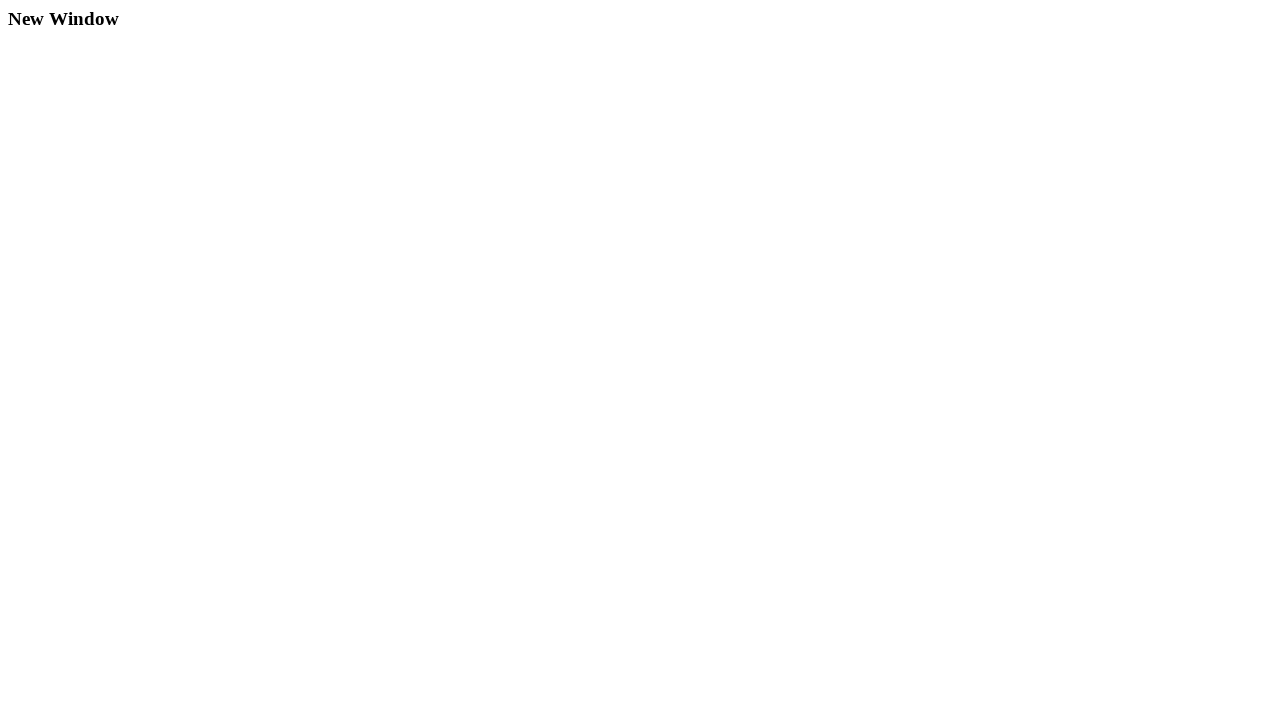

New window page loaded completely
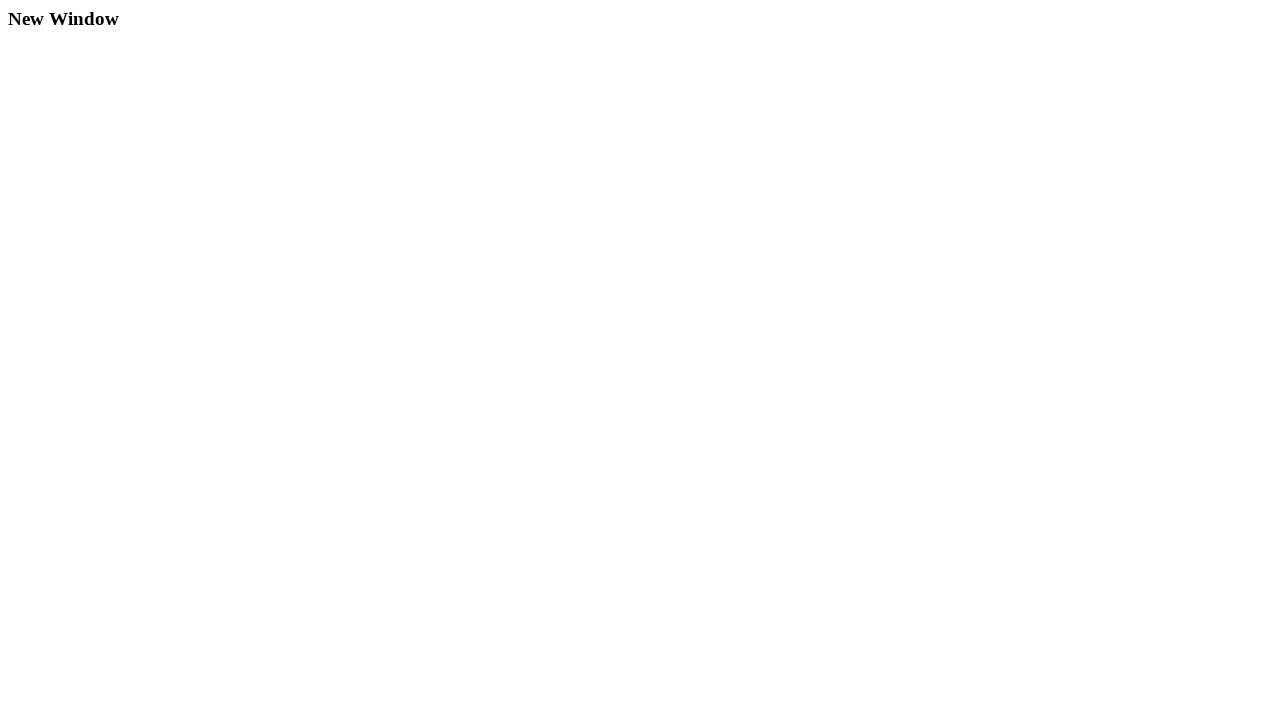

Verified original window title is not 'New Window'
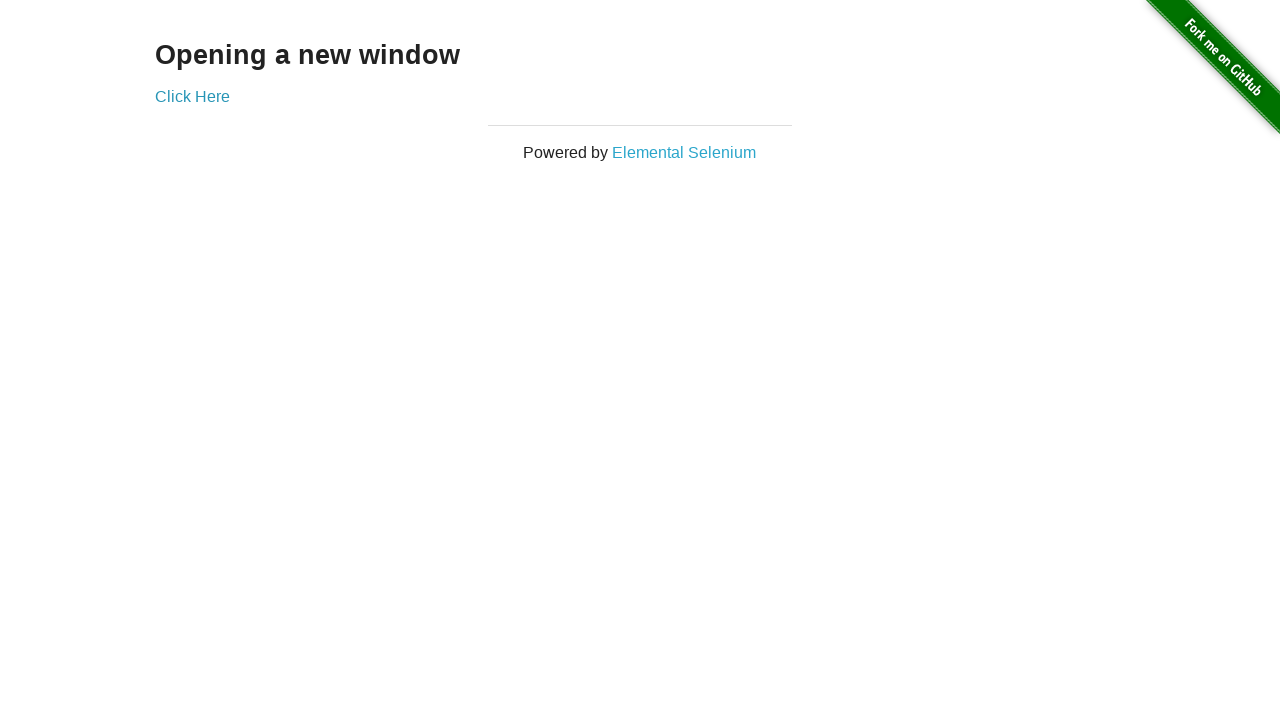

Verified new window title is 'New Window'
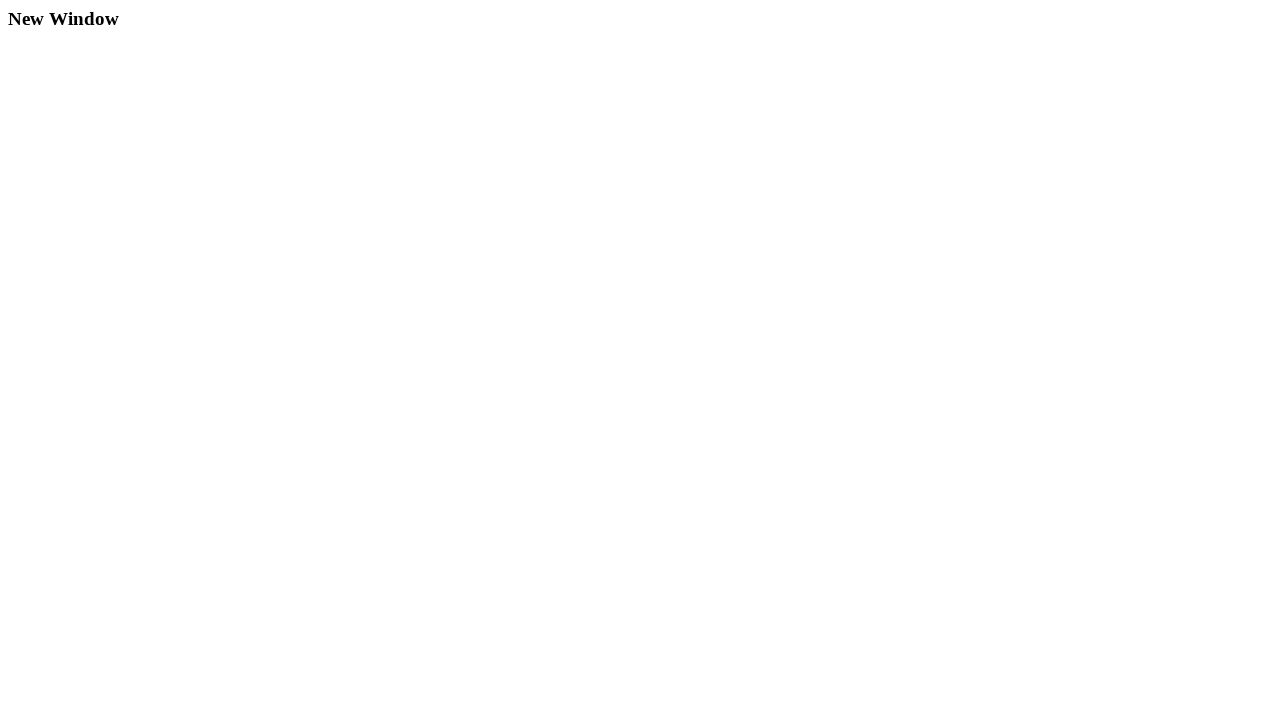

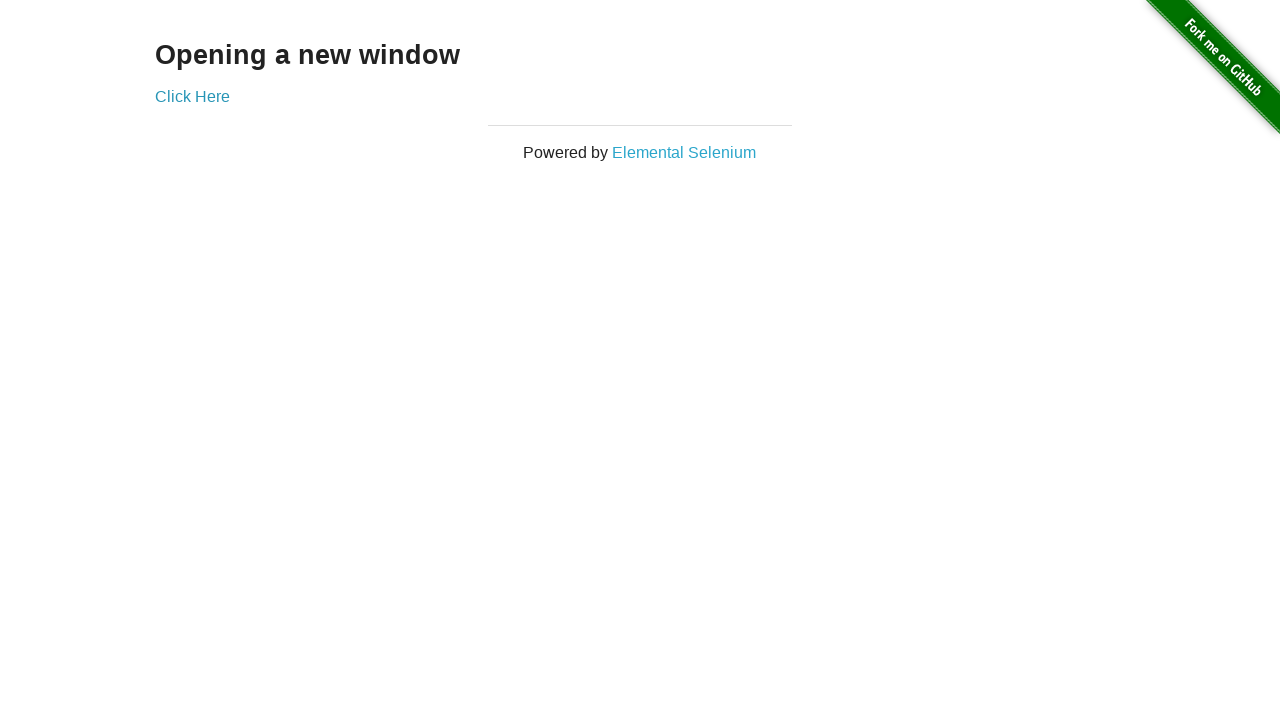